Tests drag and drop functionality by dragging column A to column B on the Heroku test application

Starting URL: https://the-internet.herokuapp.com/drag_and_drop

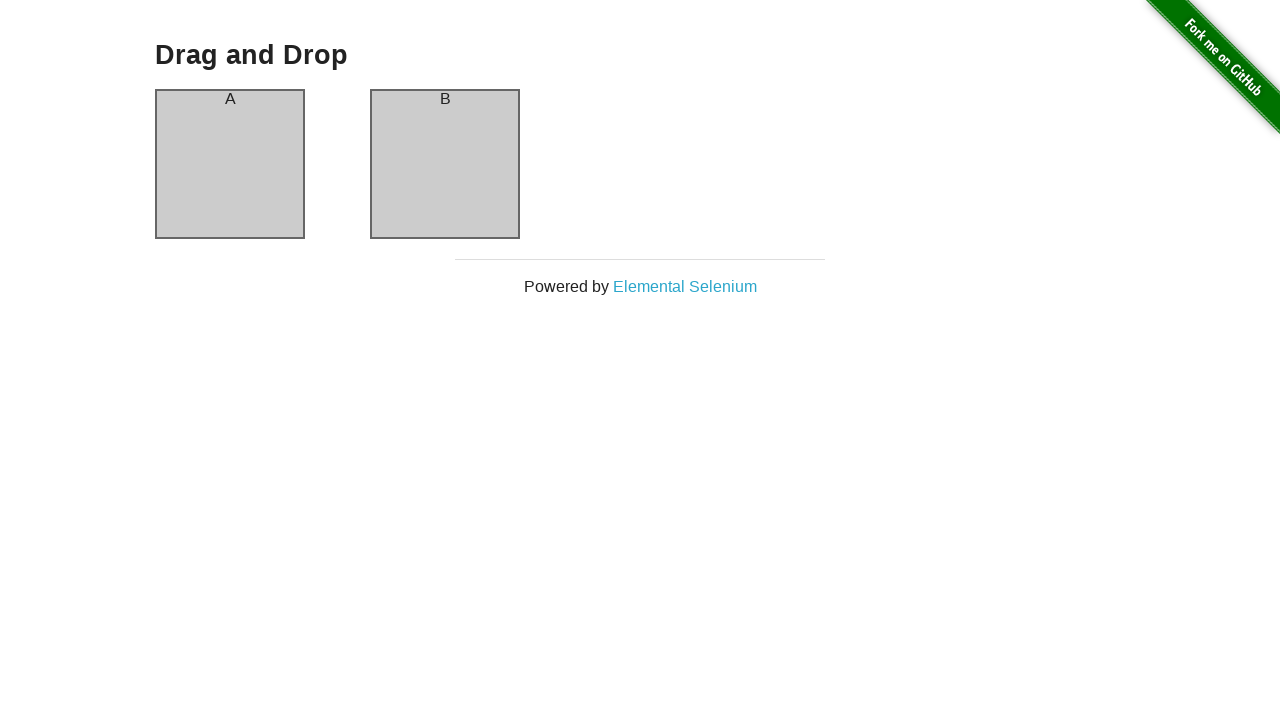

Waited for column A to load
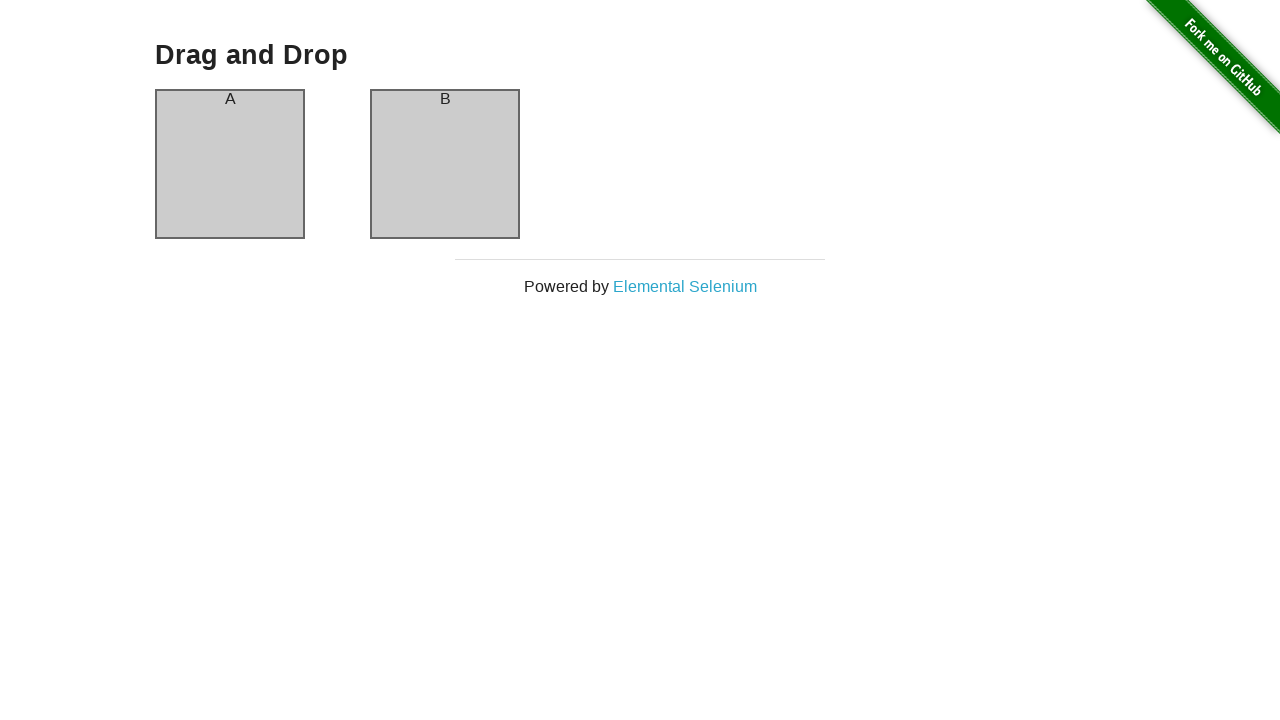

Waited for column B to load
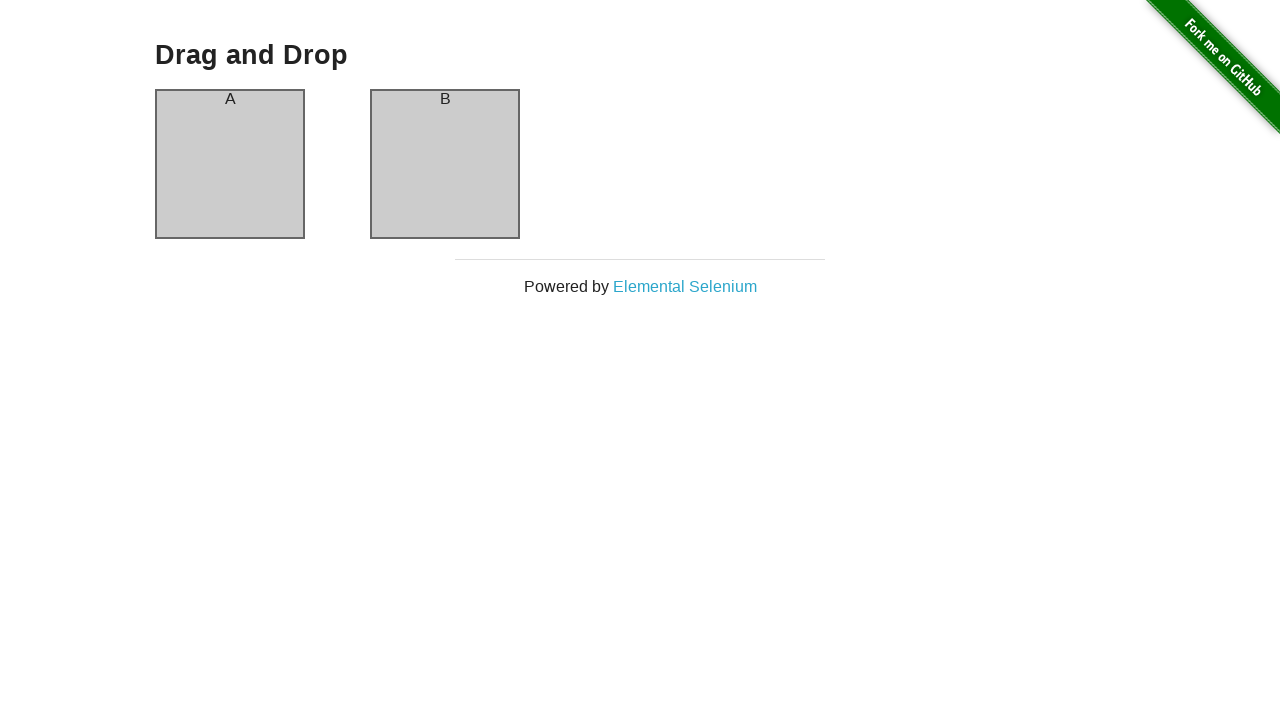

Located column A element
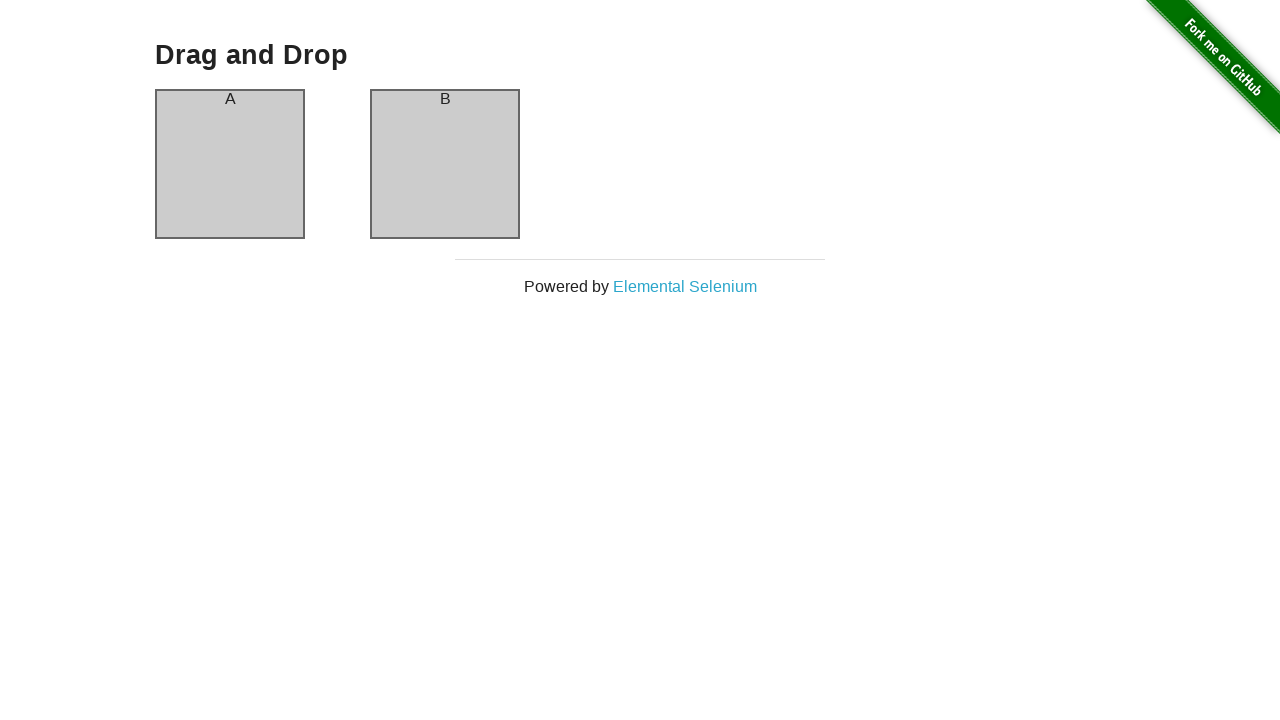

Located column B element
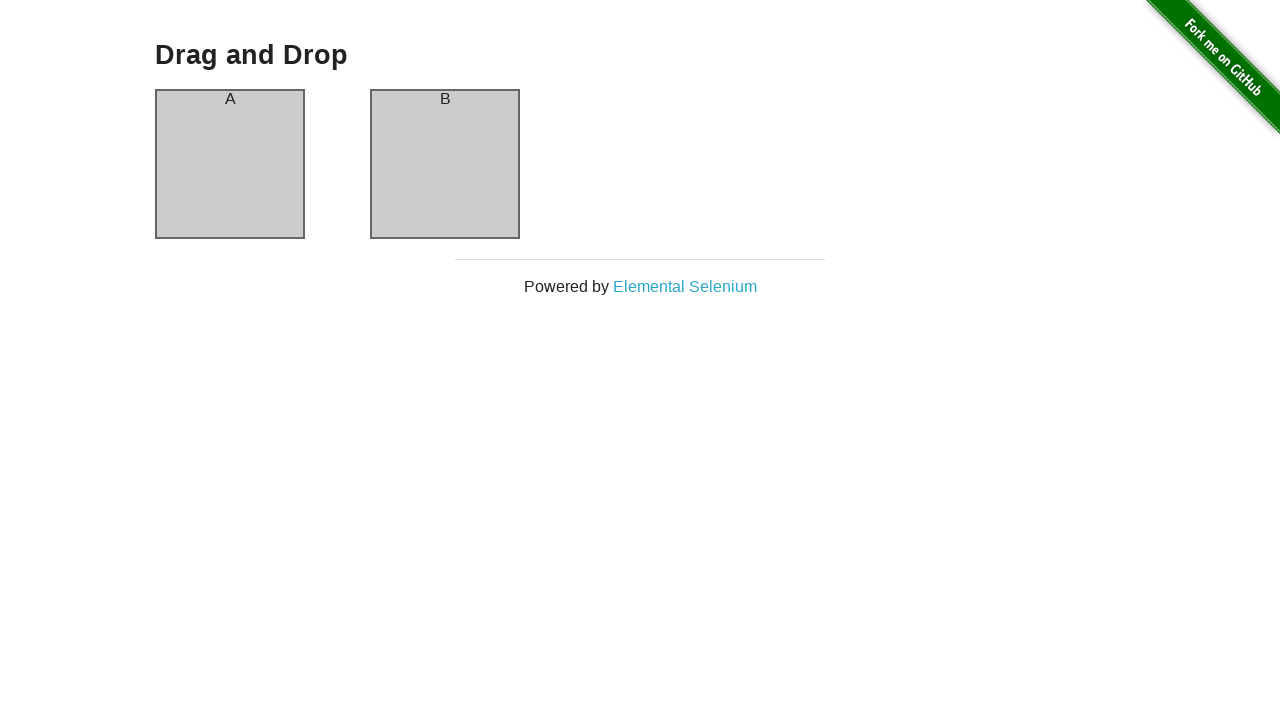

Dragged column A to column B successfully at (445, 164)
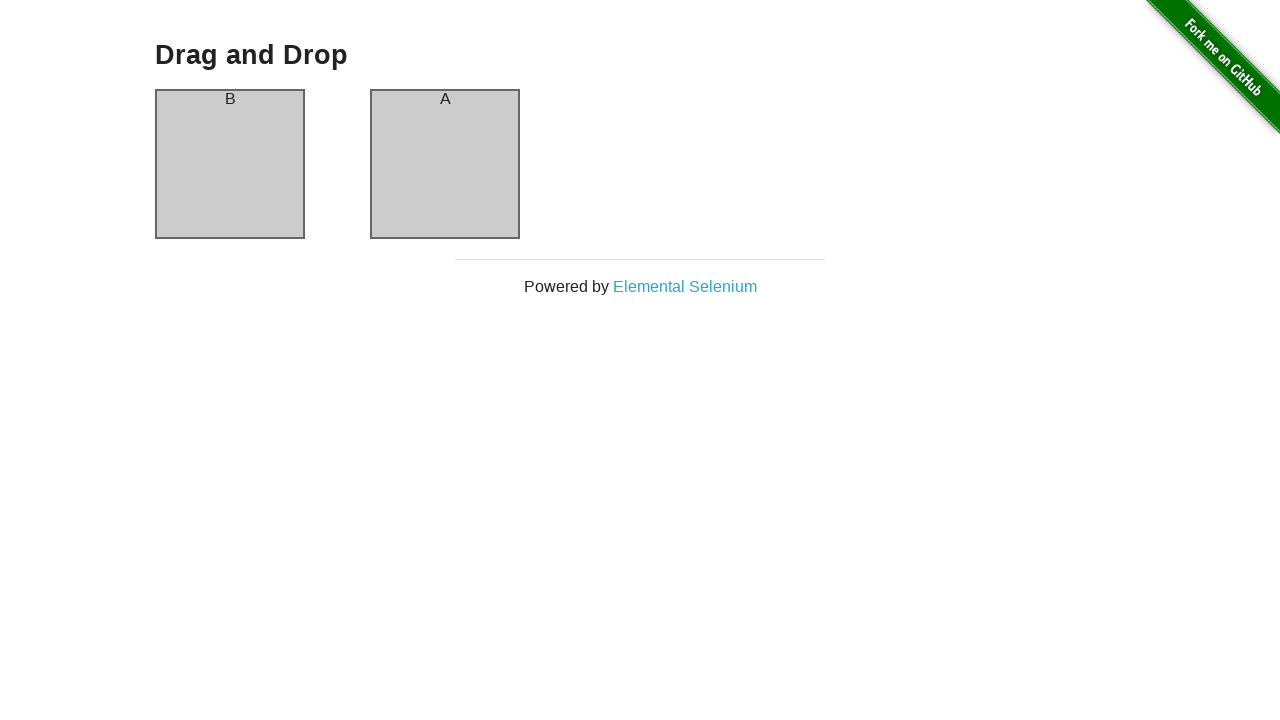

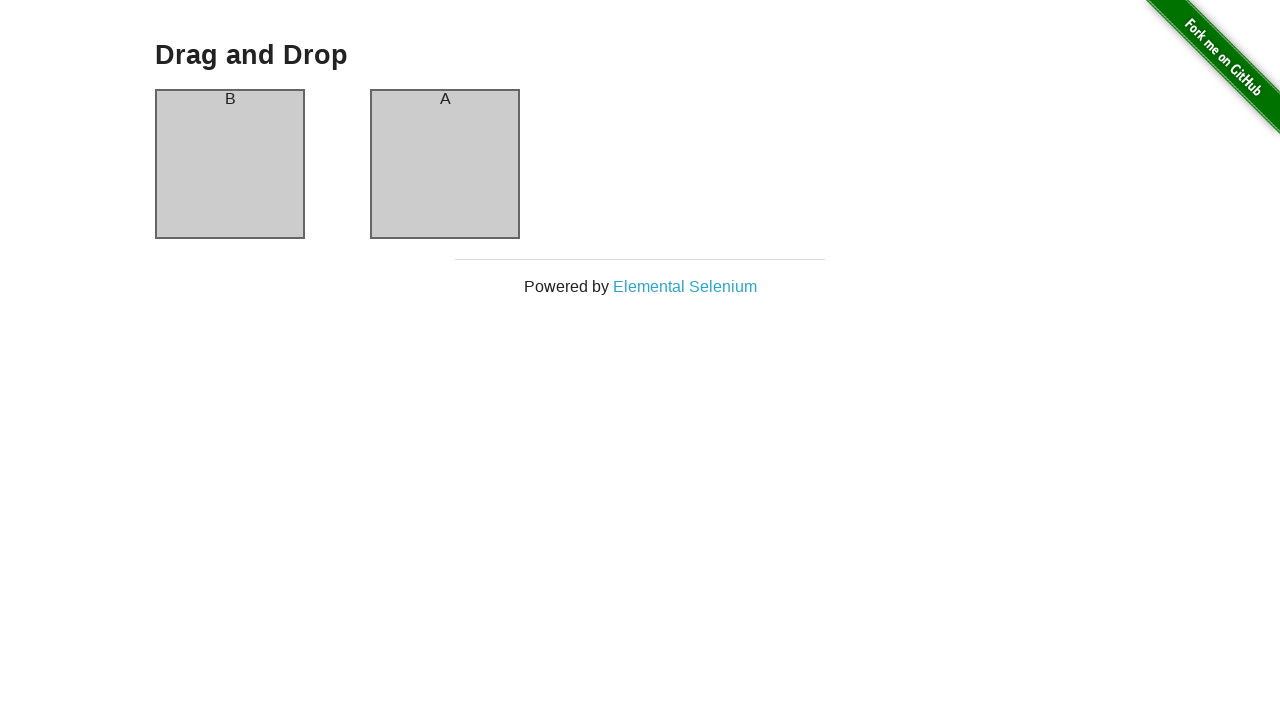